Tests link functionality on a practice page by opening footer column links in new tabs using Ctrl+Enter, then switches through all opened tabs to verify they loaded correctly.

Starting URL: http://qaclickacademy.com/practice.php

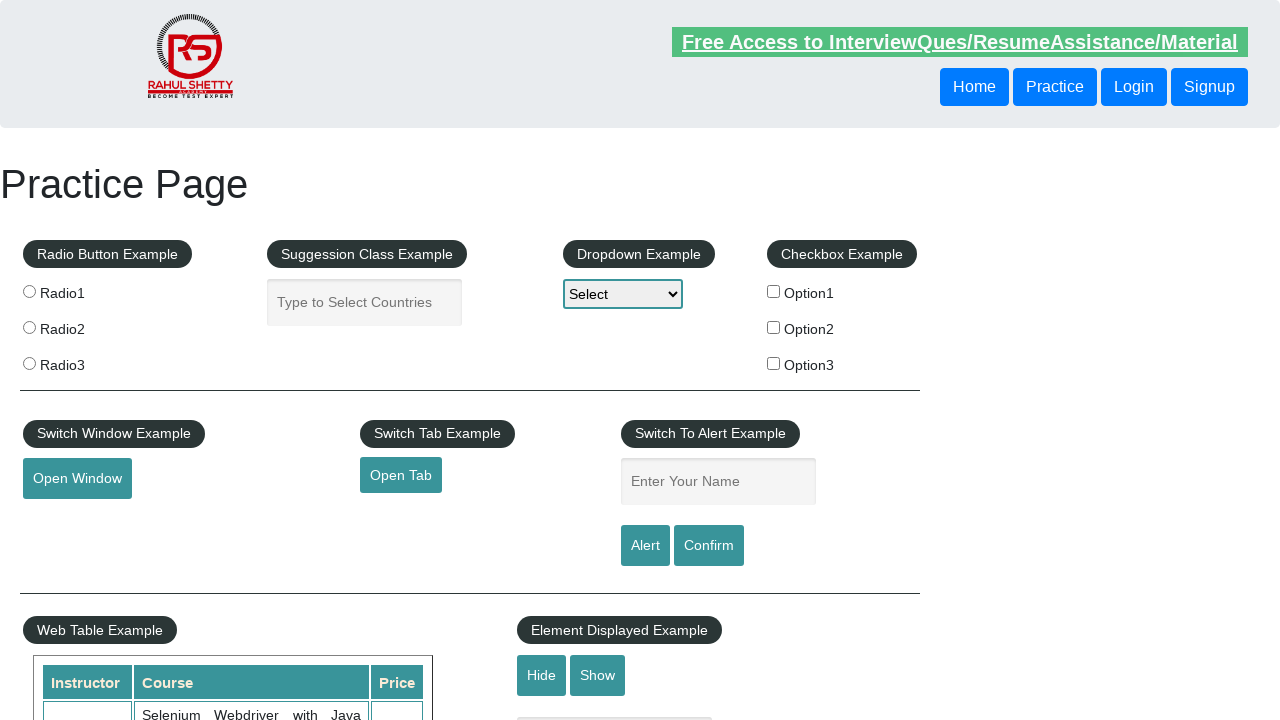

Footer section (#gf-BIG) loaded
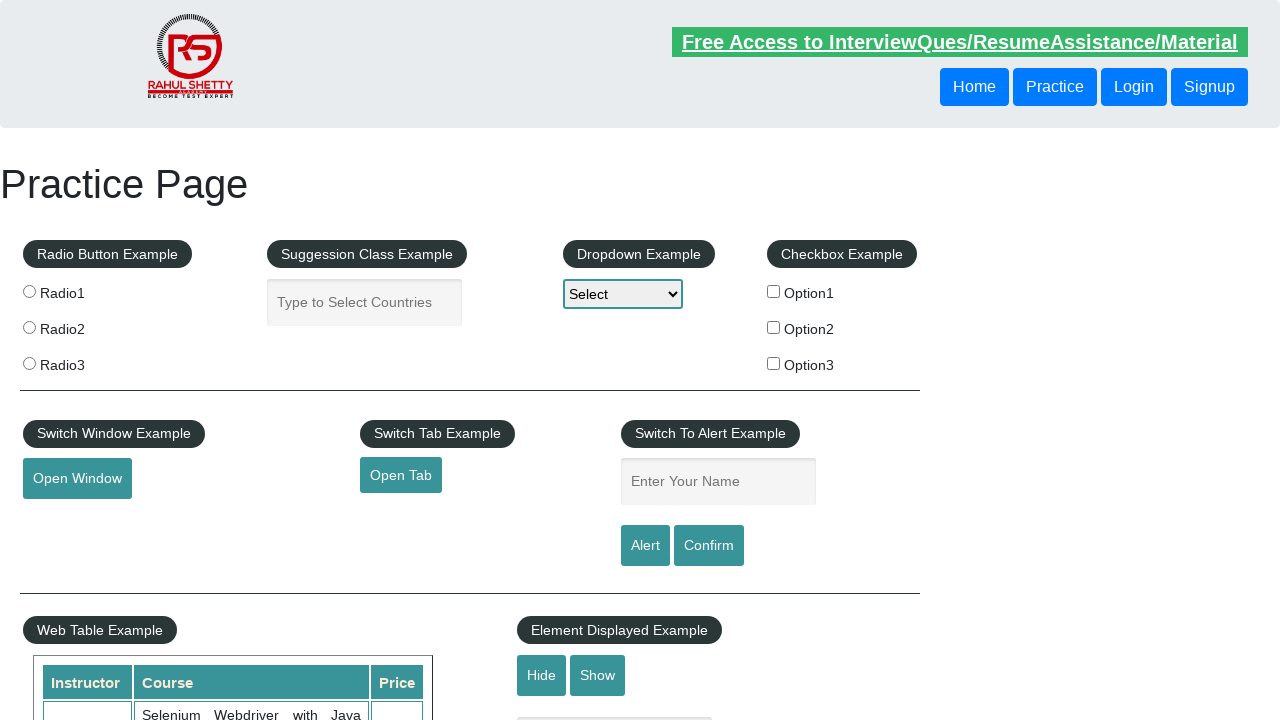

Located footer section
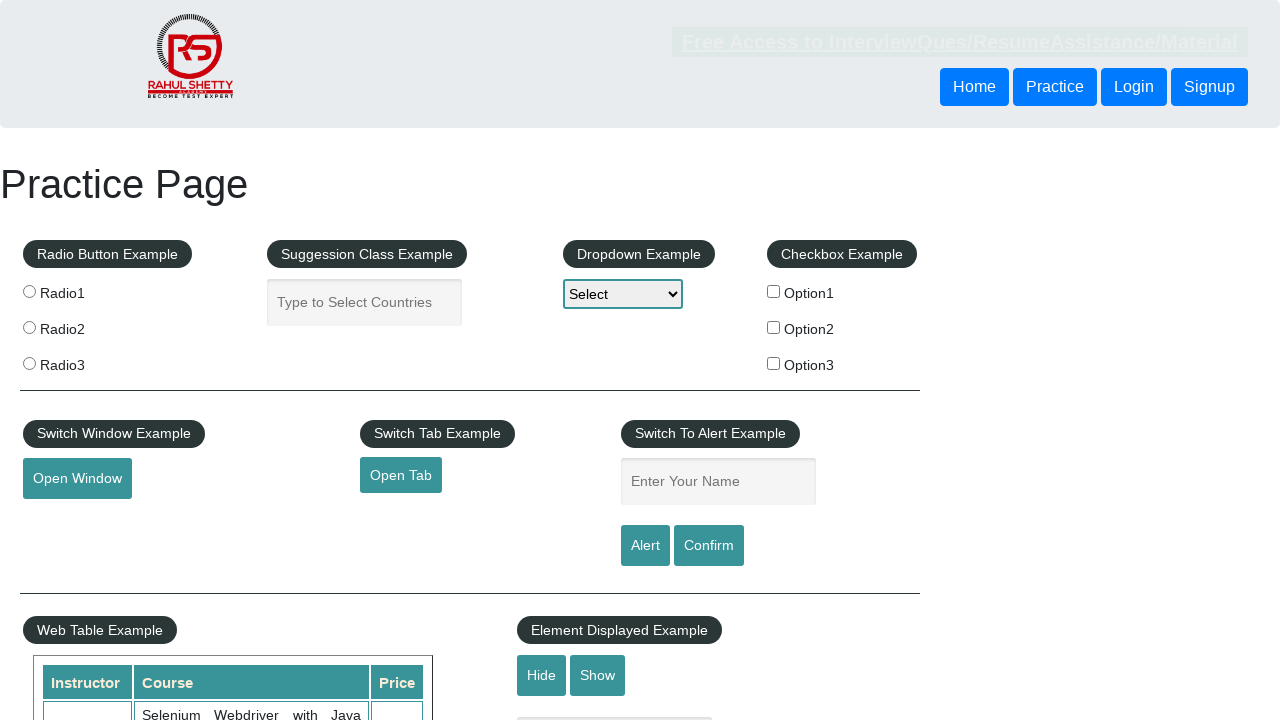

Located all links in first footer column
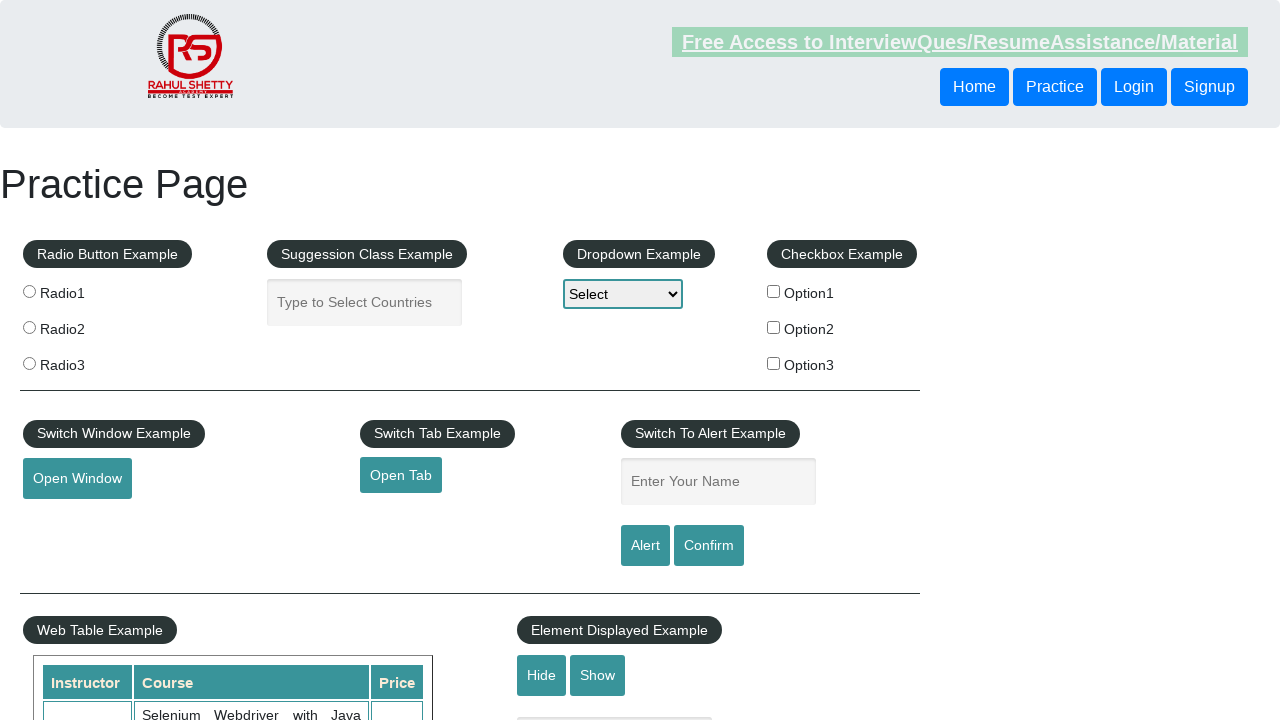

Found 5 links in footer column
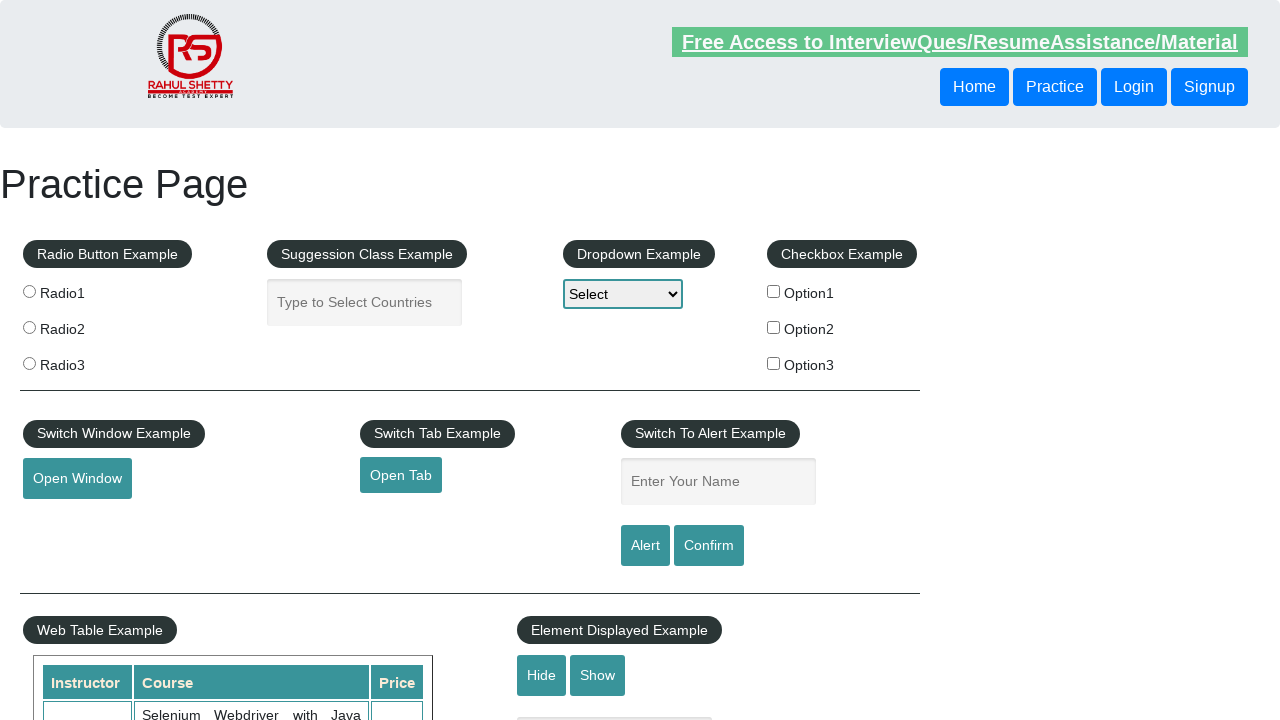

Opened link 1 in new tab using Ctrl+Click at (68, 520) on #gf-BIG >> xpath=//table/tbody/tr/td[1]/ul >> a >> nth=1
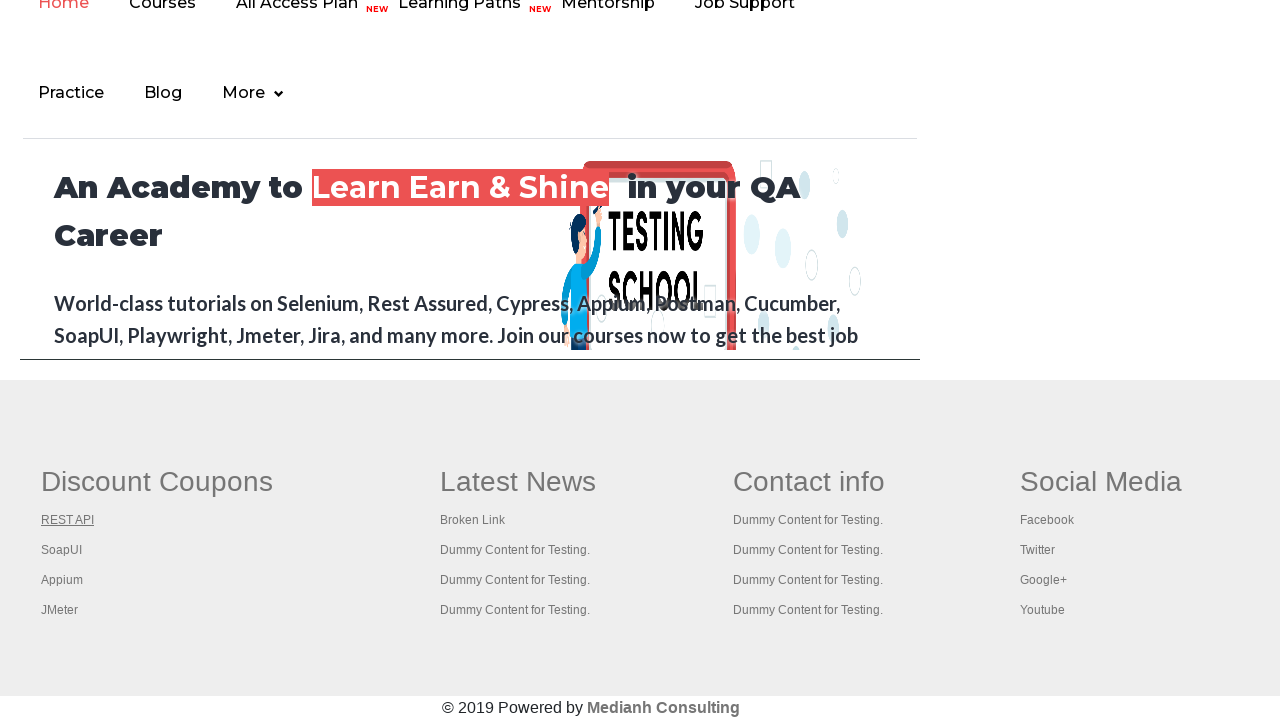

Waited 2 seconds for new tab to load
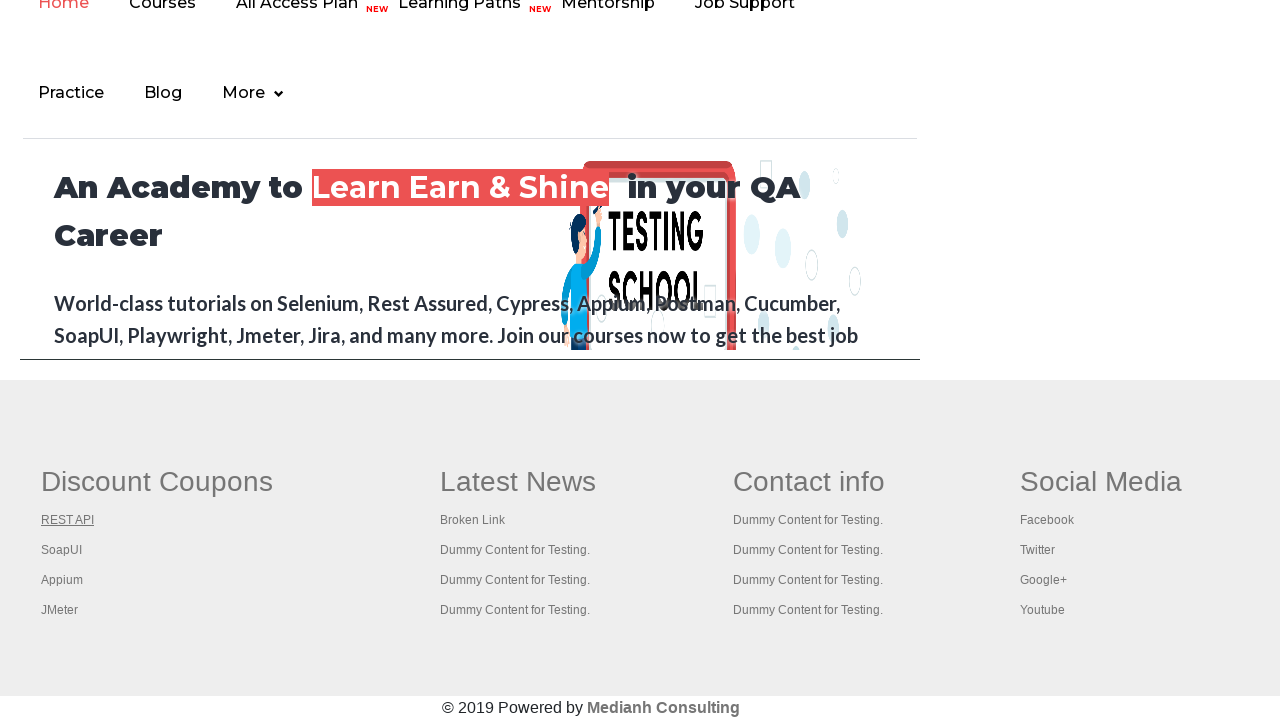

Opened link 2 in new tab using Ctrl+Click at (62, 550) on #gf-BIG >> xpath=//table/tbody/tr/td[1]/ul >> a >> nth=2
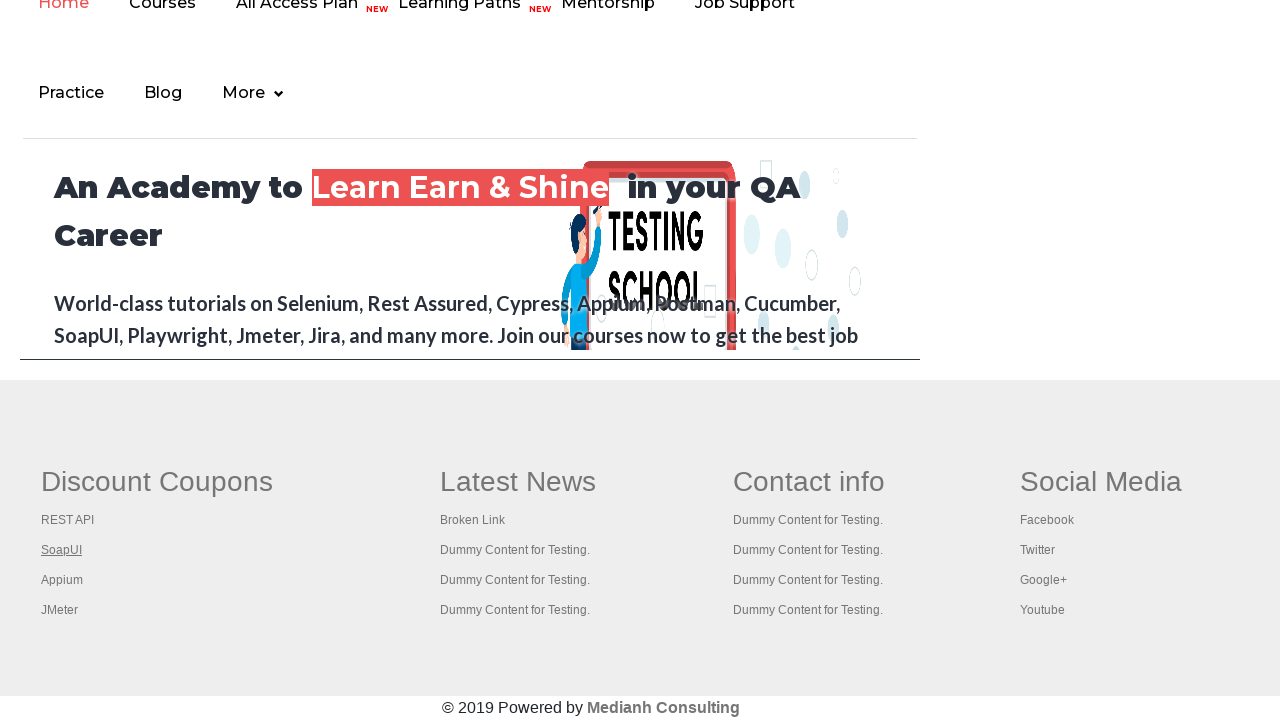

Waited 2 seconds for new tab to load
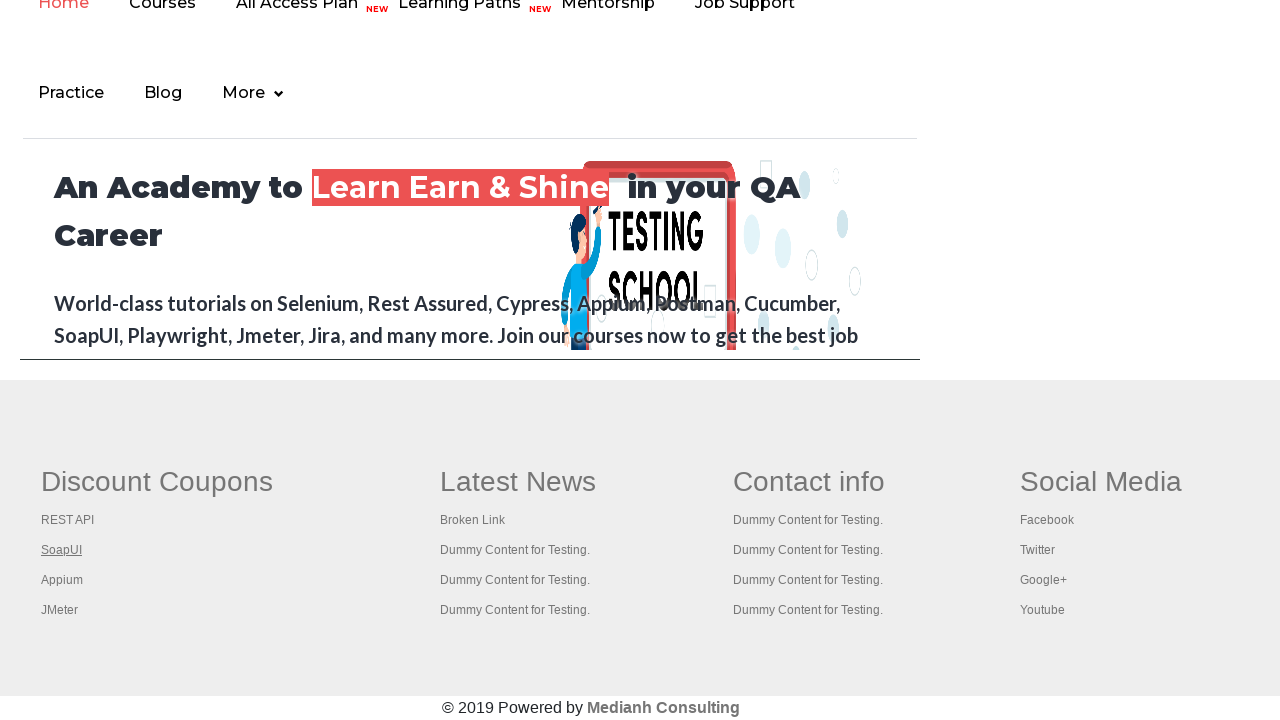

Opened link 3 in new tab using Ctrl+Click at (62, 580) on #gf-BIG >> xpath=//table/tbody/tr/td[1]/ul >> a >> nth=3
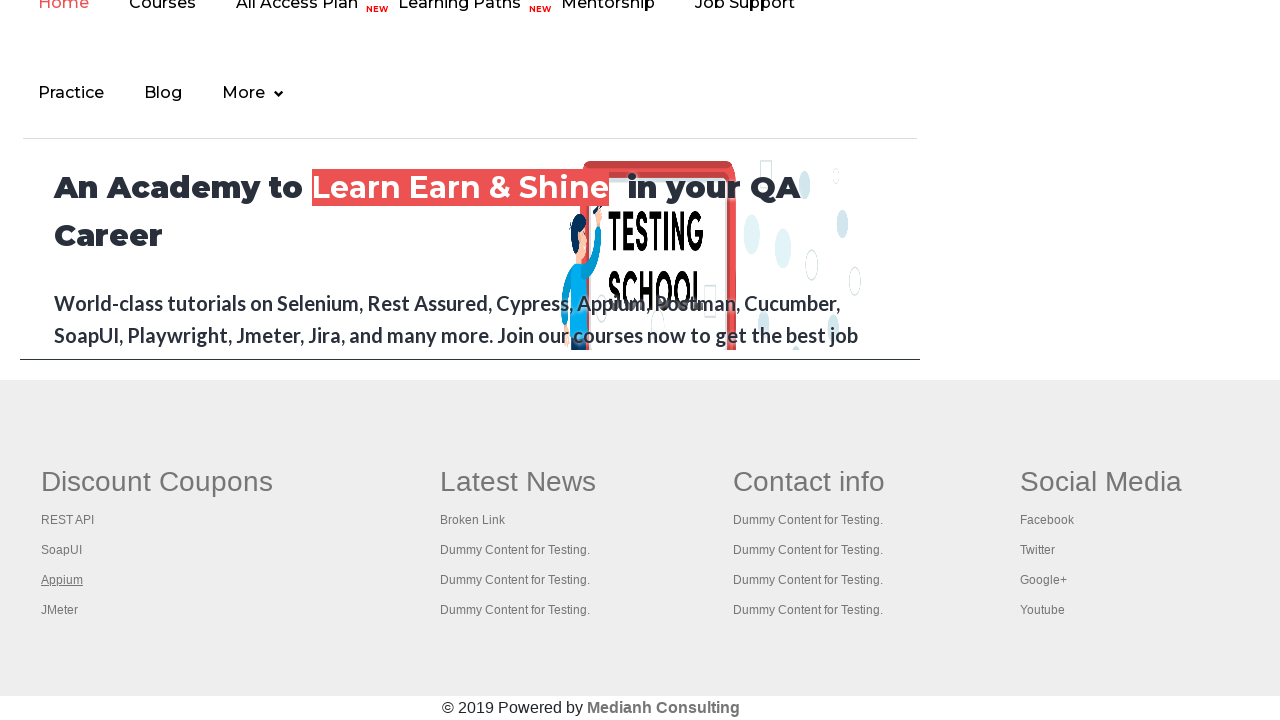

Waited 2 seconds for new tab to load
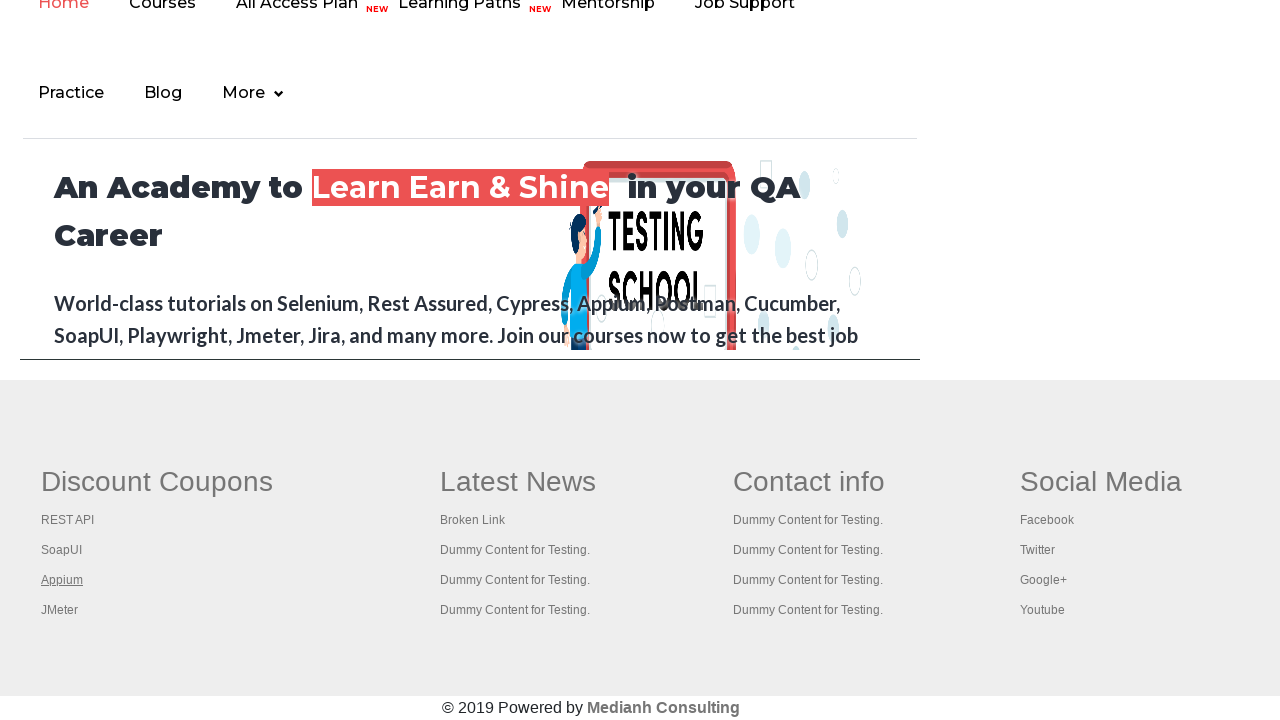

Opened link 4 in new tab using Ctrl+Click at (60, 610) on #gf-BIG >> xpath=//table/tbody/tr/td[1]/ul >> a >> nth=4
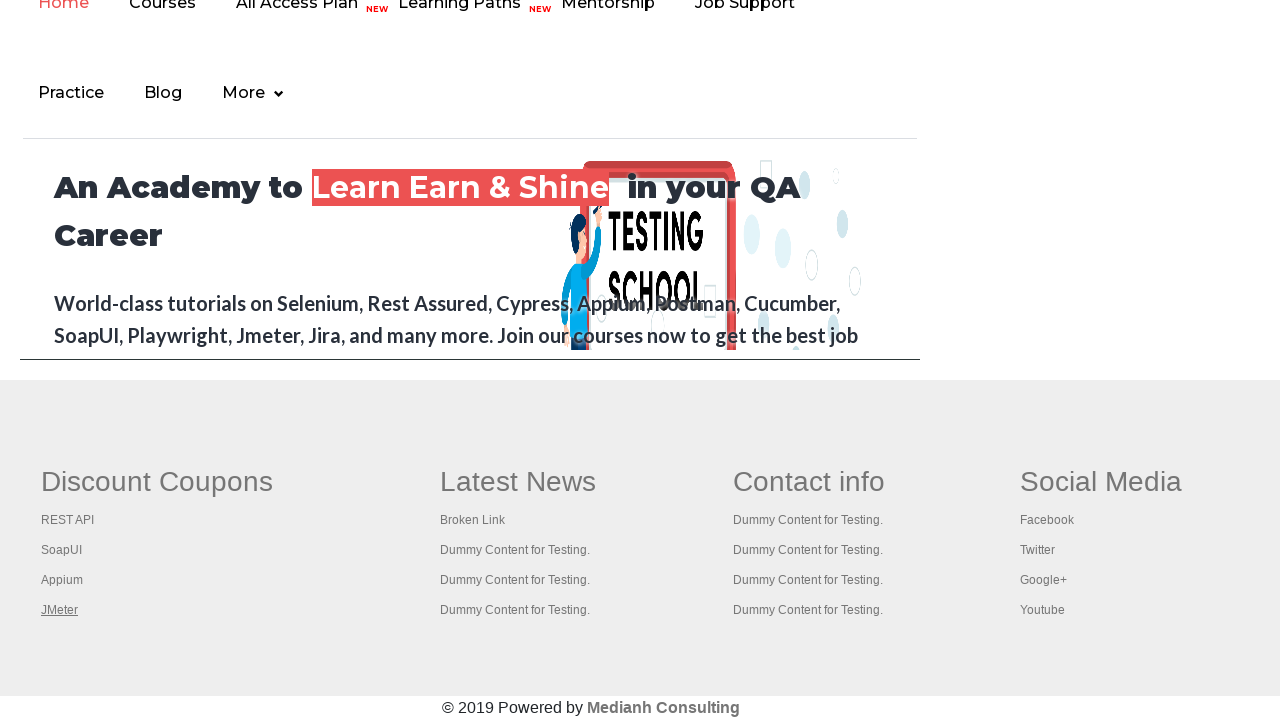

Waited 2 seconds for new tab to load
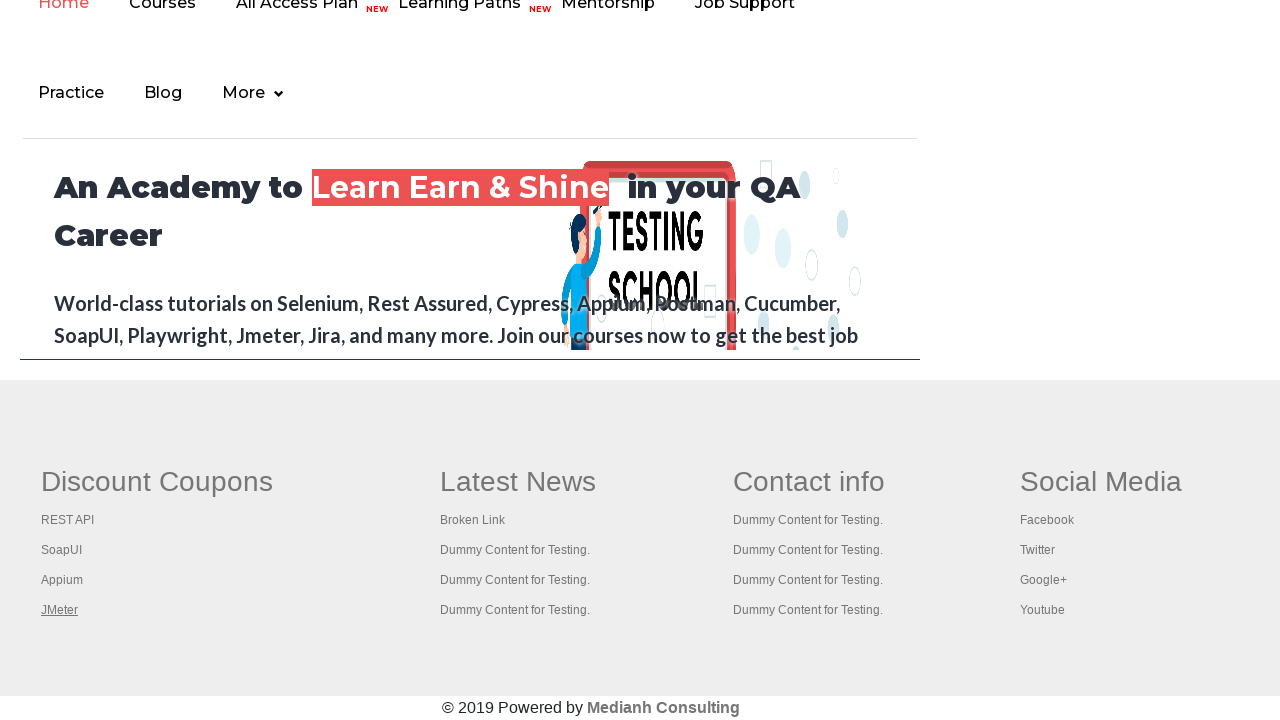

Retrieved all open tabs/pages (5 total)
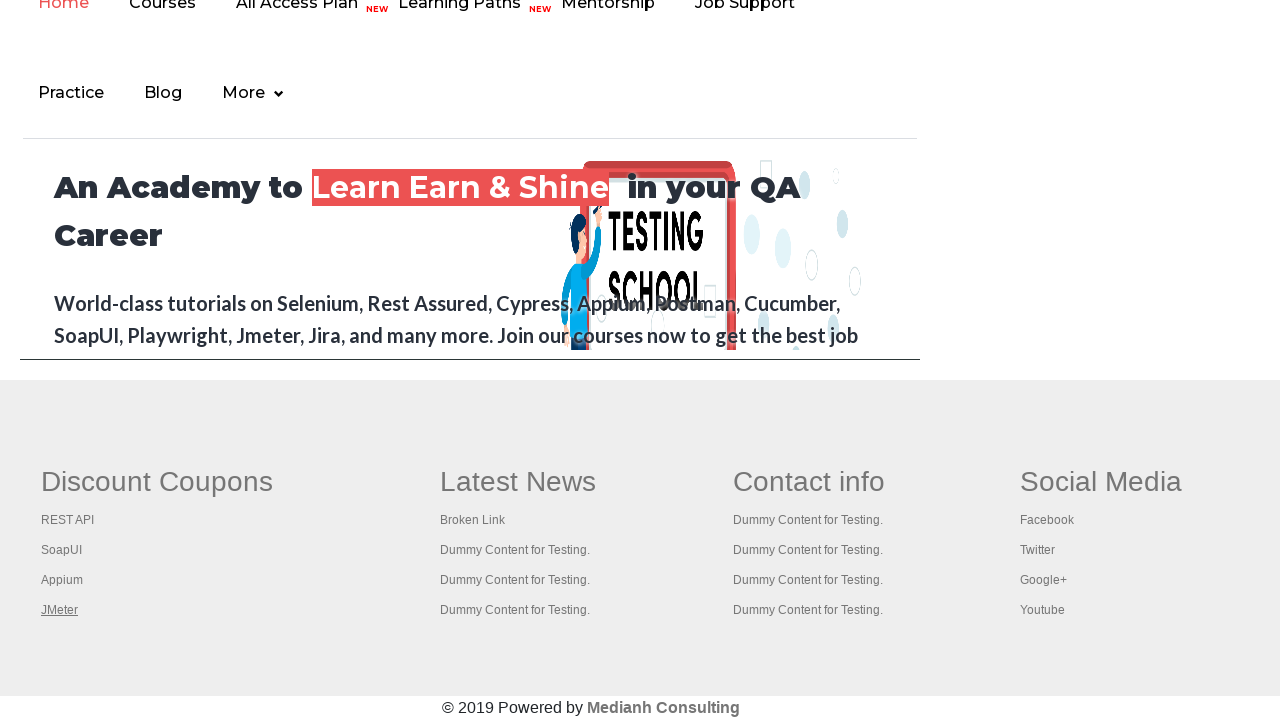

Brought tab to front
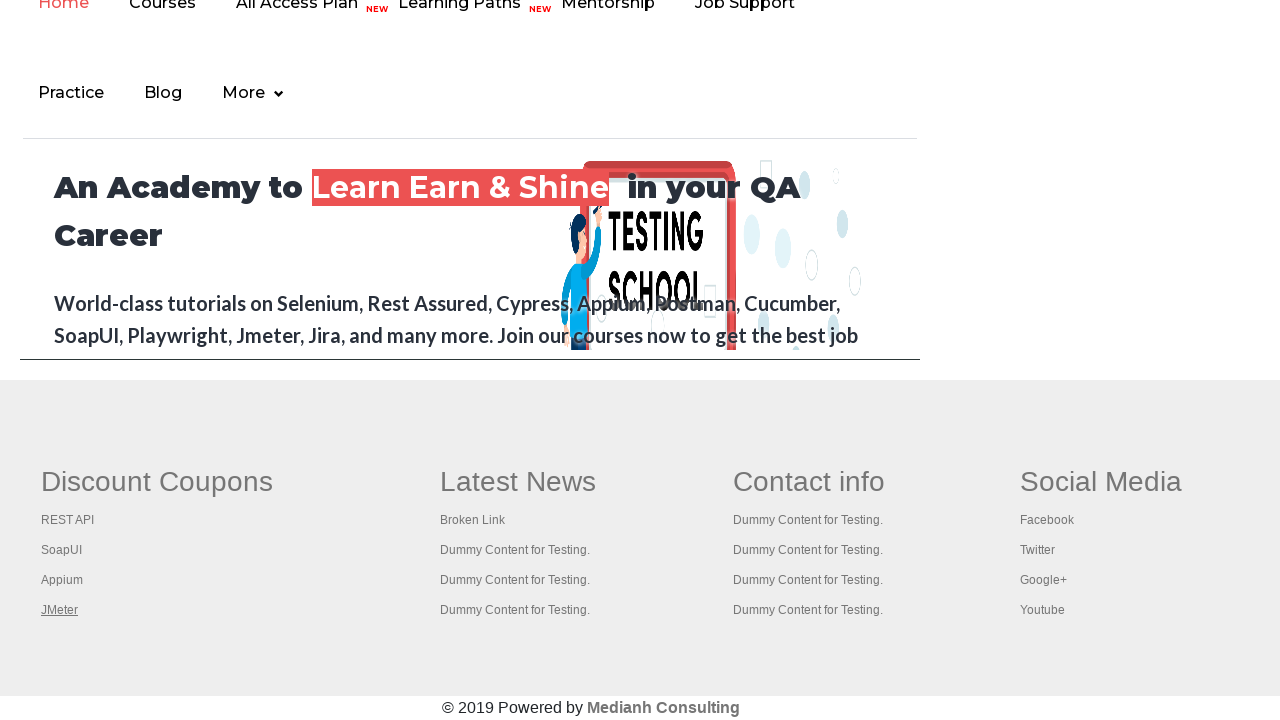

Verified tab content loaded (domcontentloaded state)
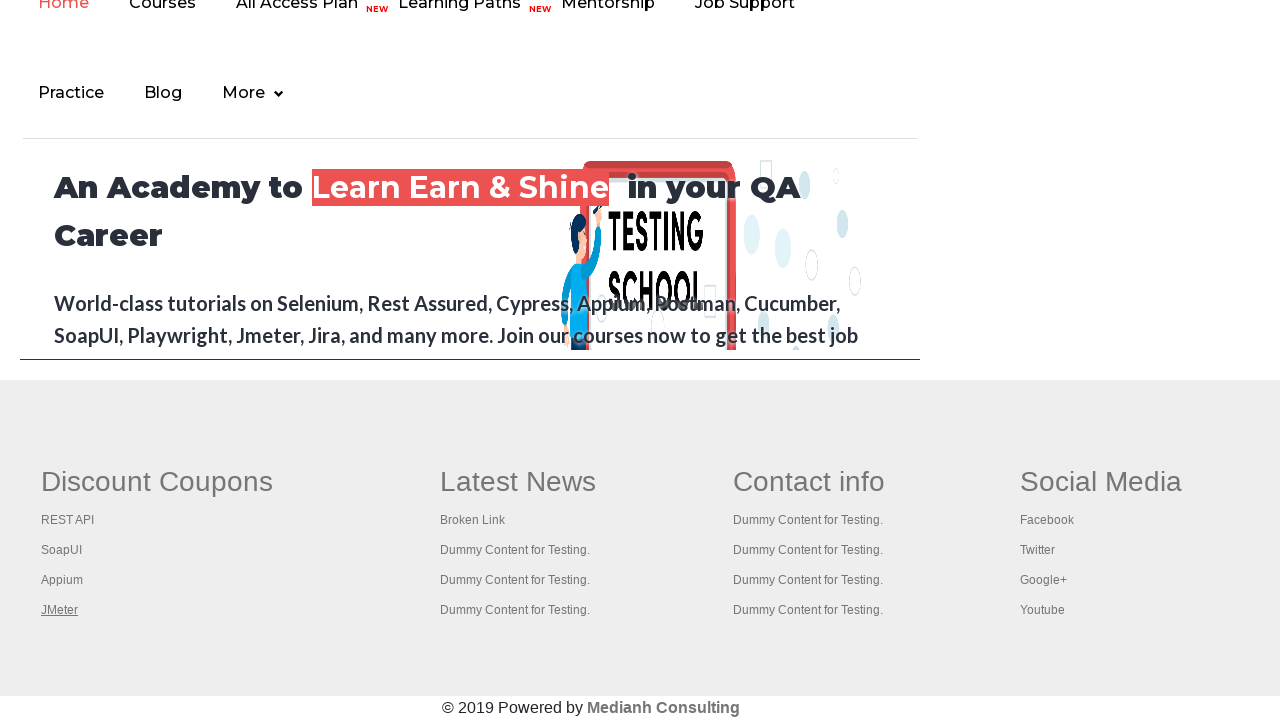

Brought tab to front
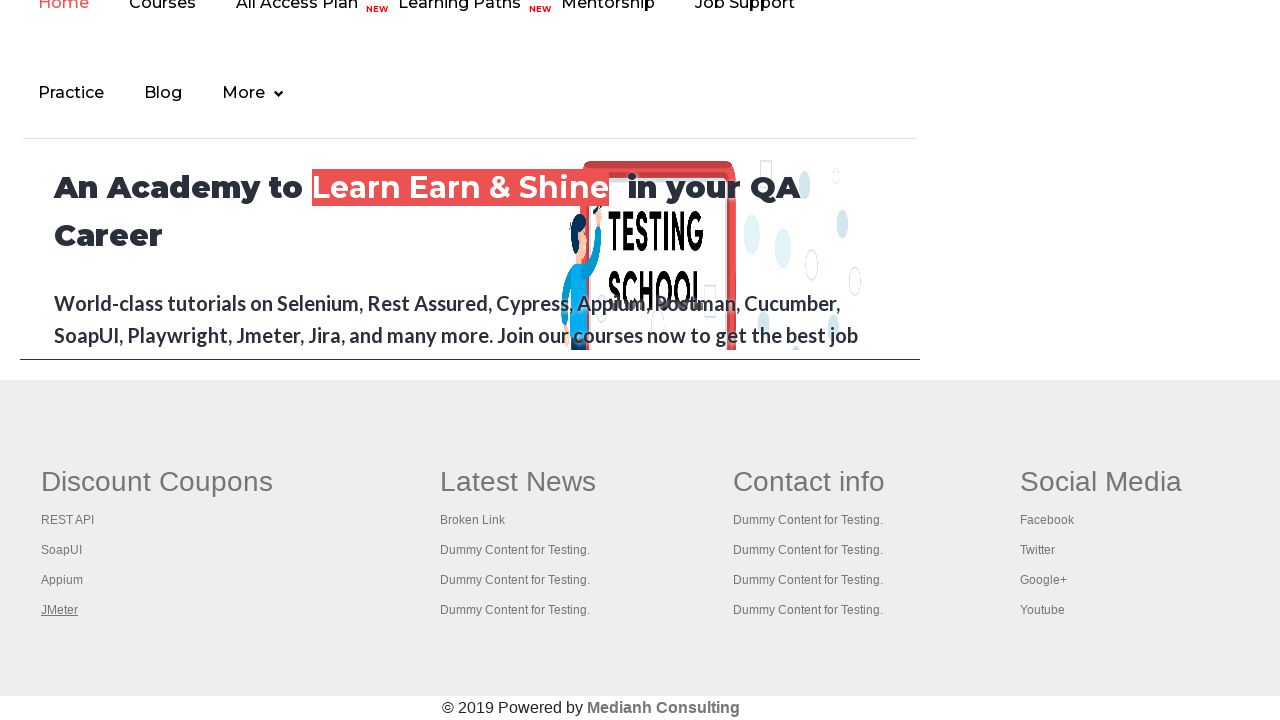

Verified tab content loaded (domcontentloaded state)
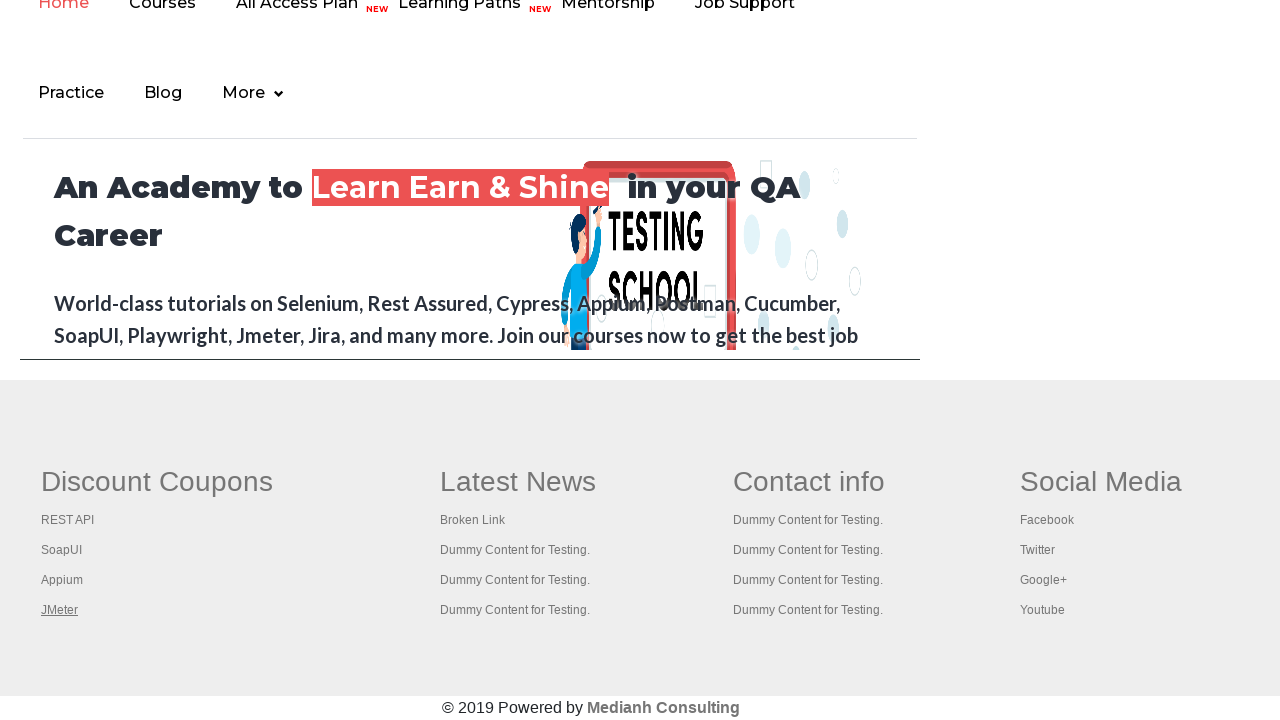

Brought tab to front
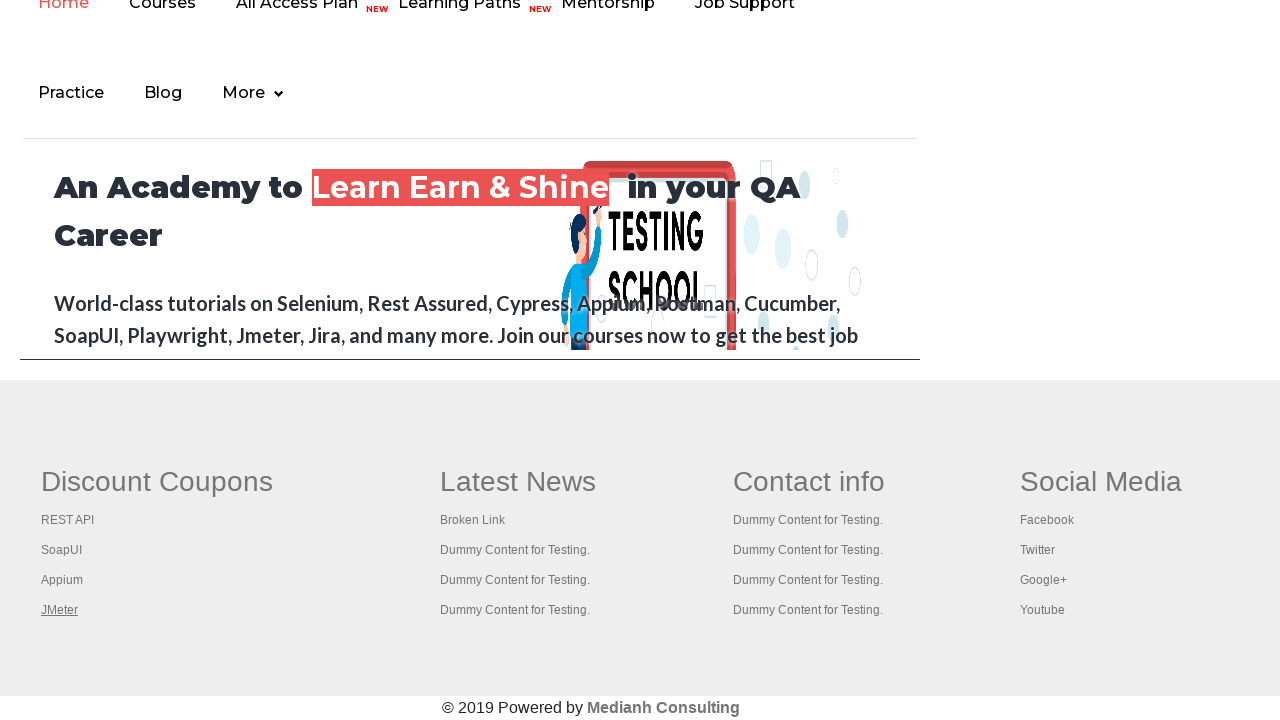

Verified tab content loaded (domcontentloaded state)
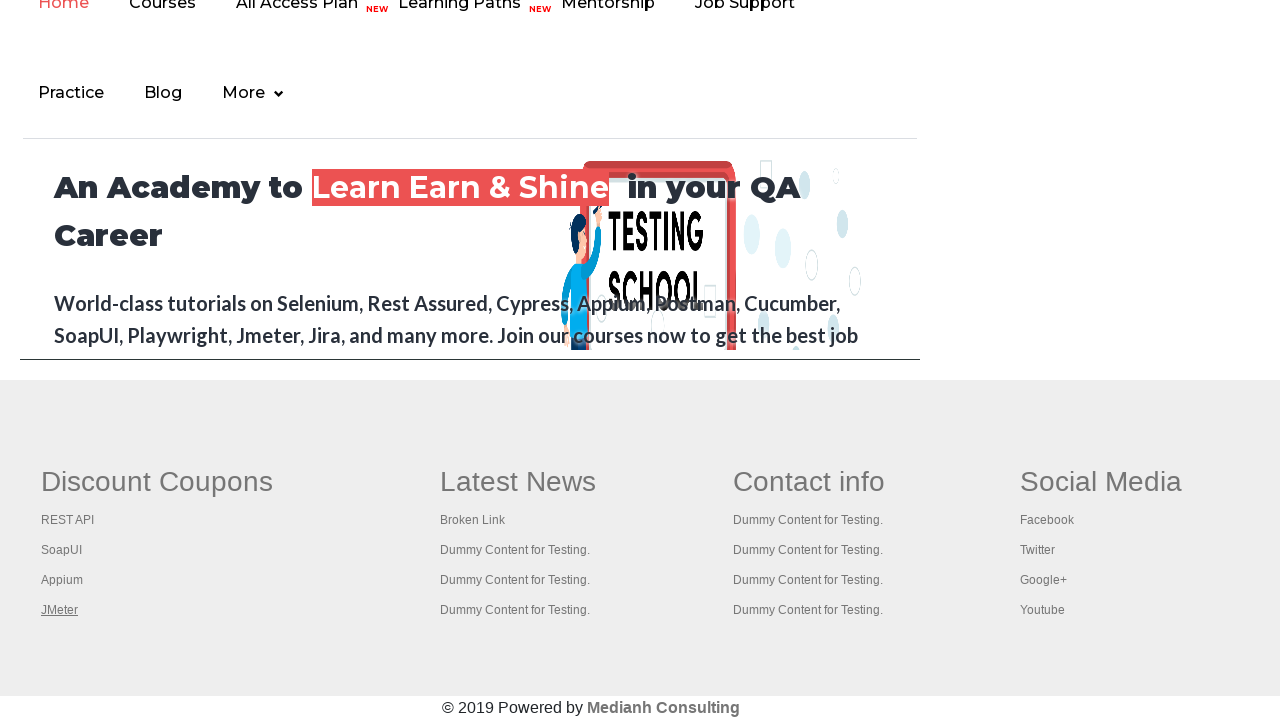

Brought tab to front
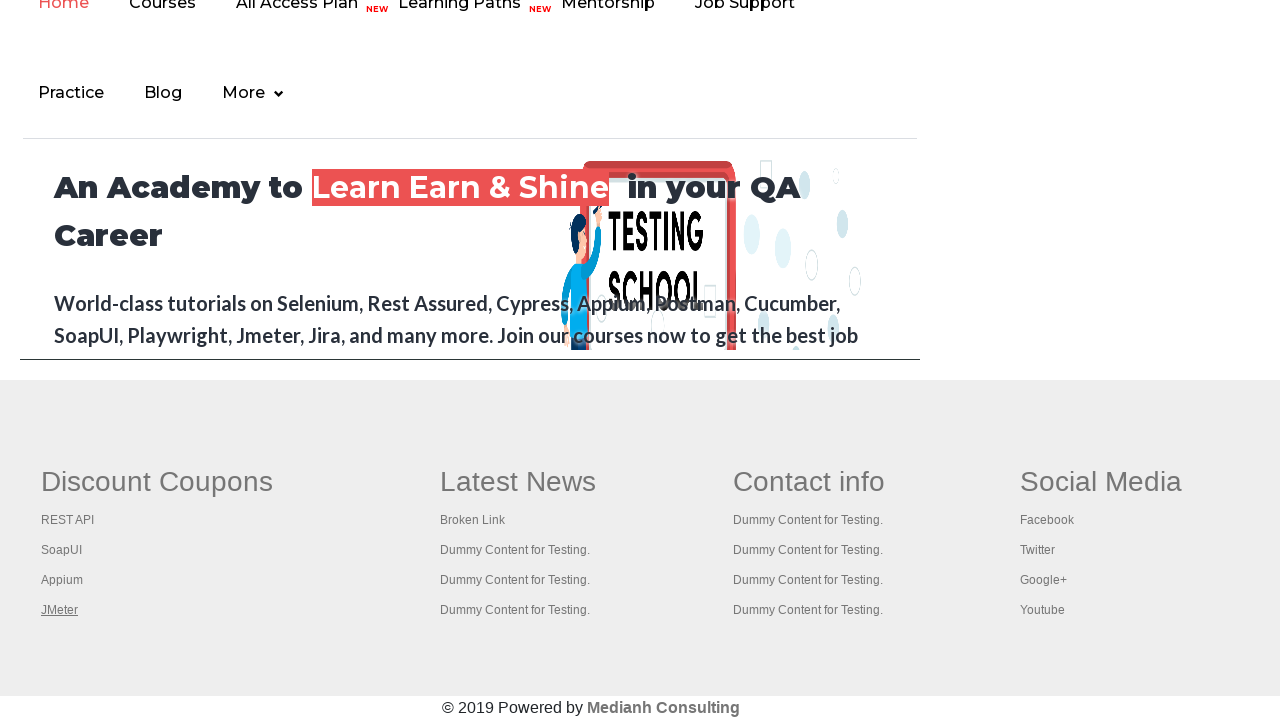

Verified tab content loaded (domcontentloaded state)
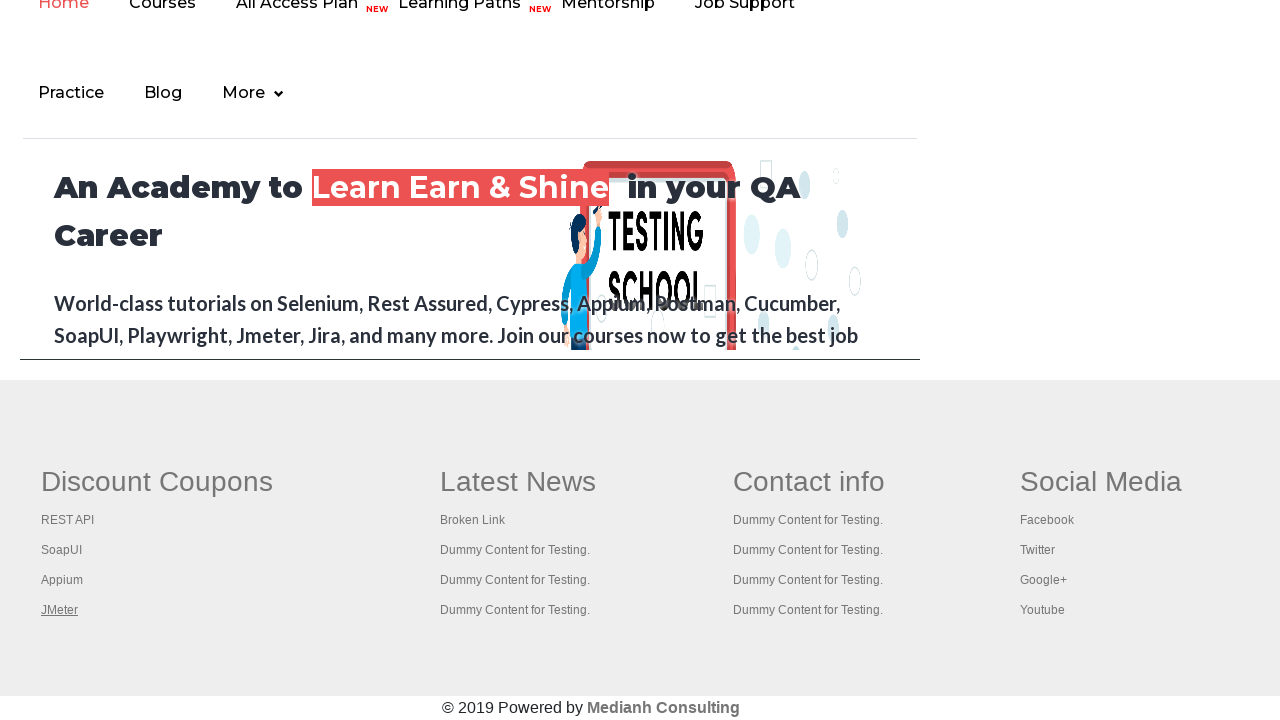

Brought tab to front
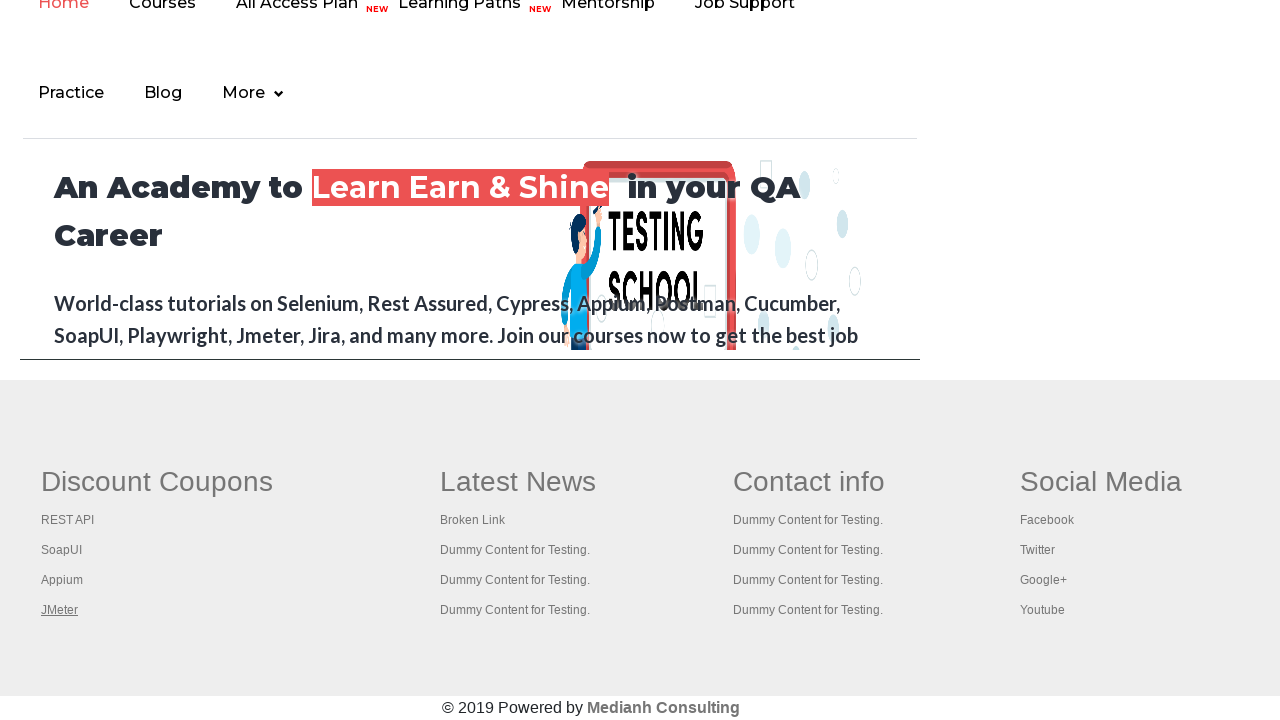

Verified tab content loaded (domcontentloaded state)
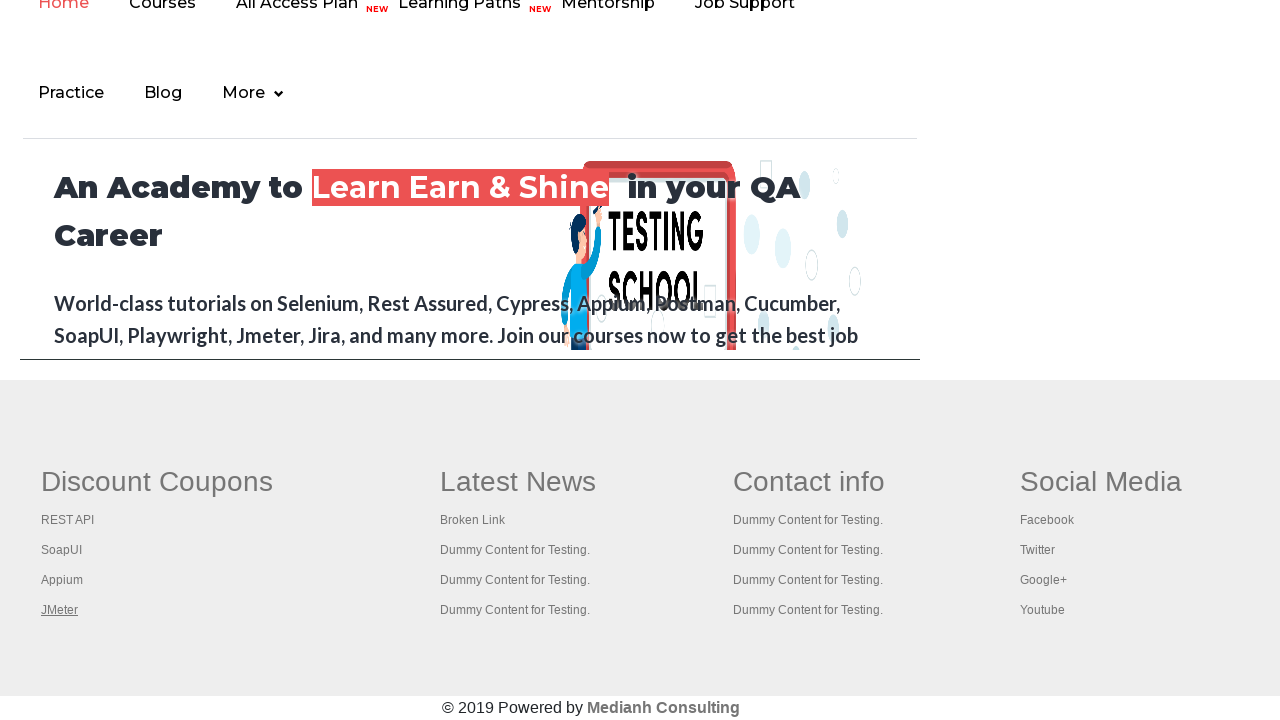

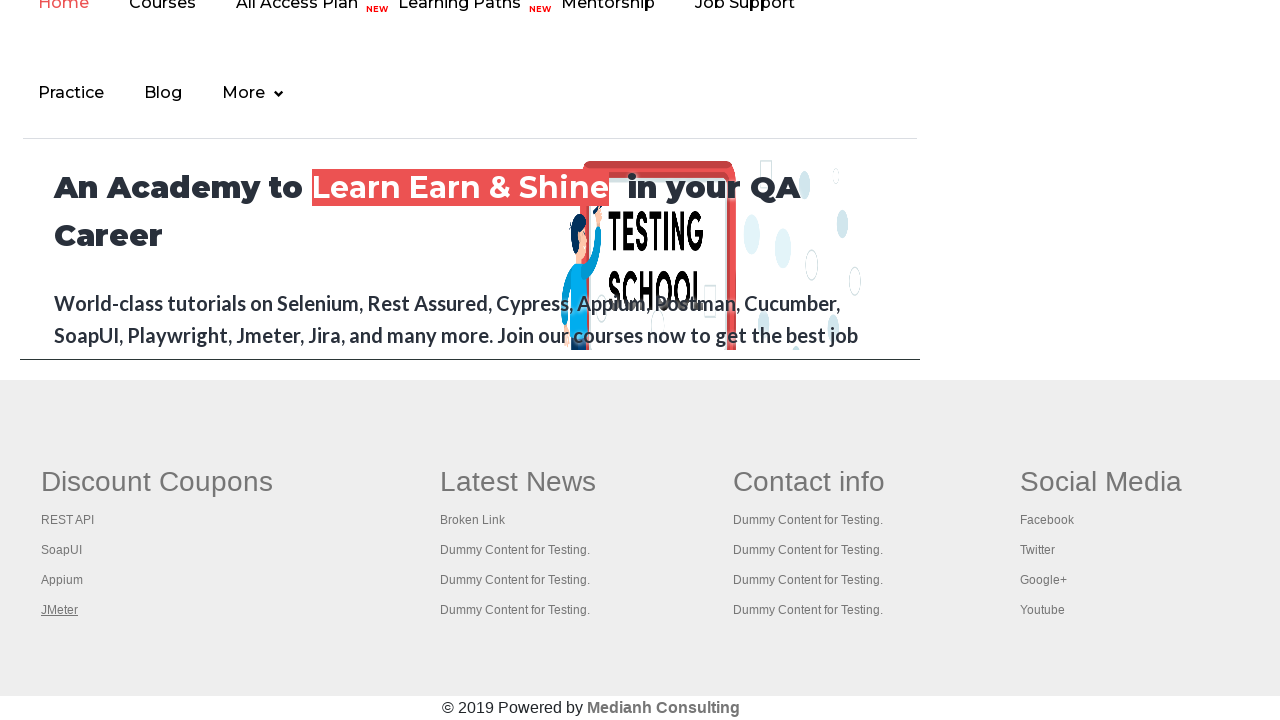